Navigates to Omayo blog and clicks on the compendiumdev link

Starting URL: http://www.omayo.blogspot.com/

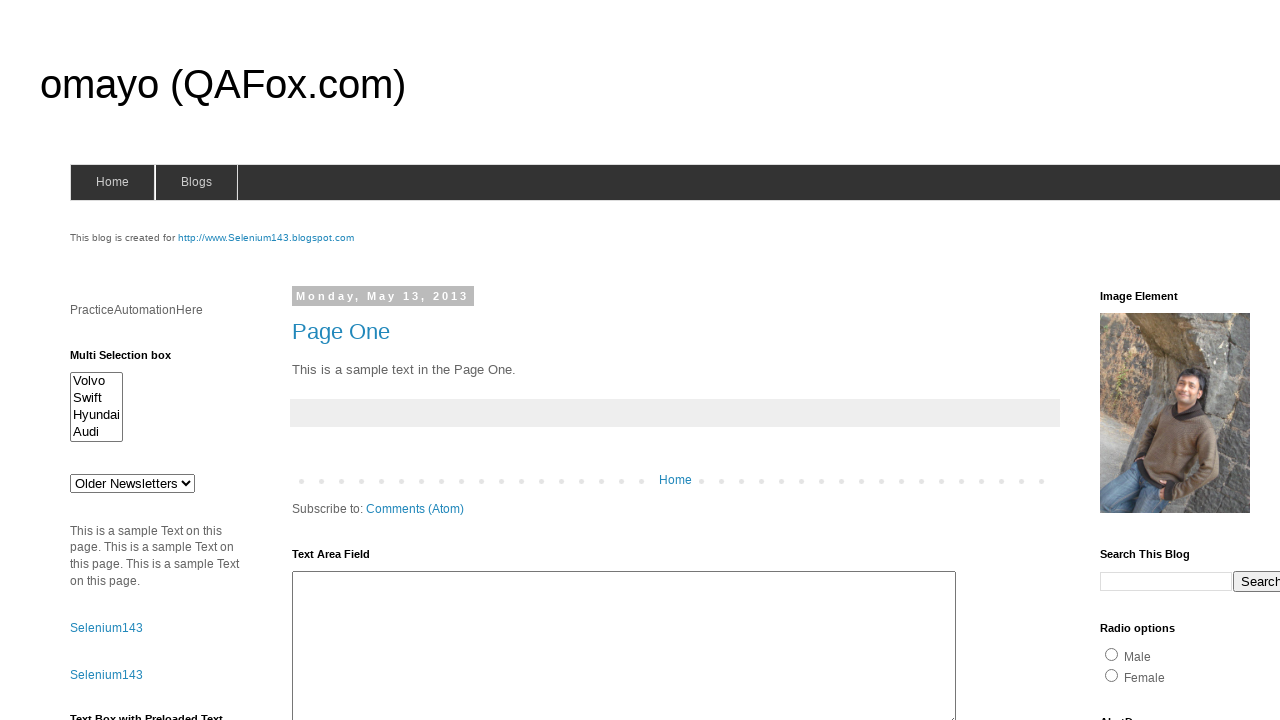

Navigated to Omayo blog homepage
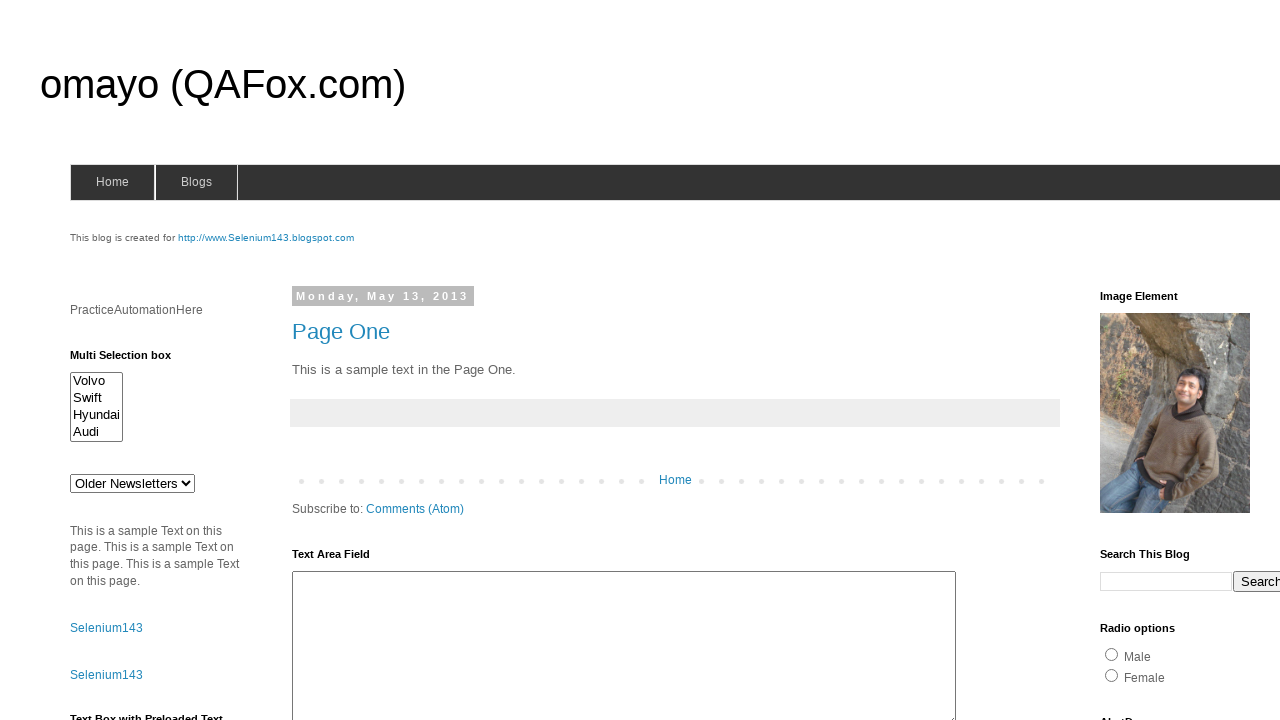

Clicked on the compendiumdev link at (1160, 360) on a:text('compendiumdev')
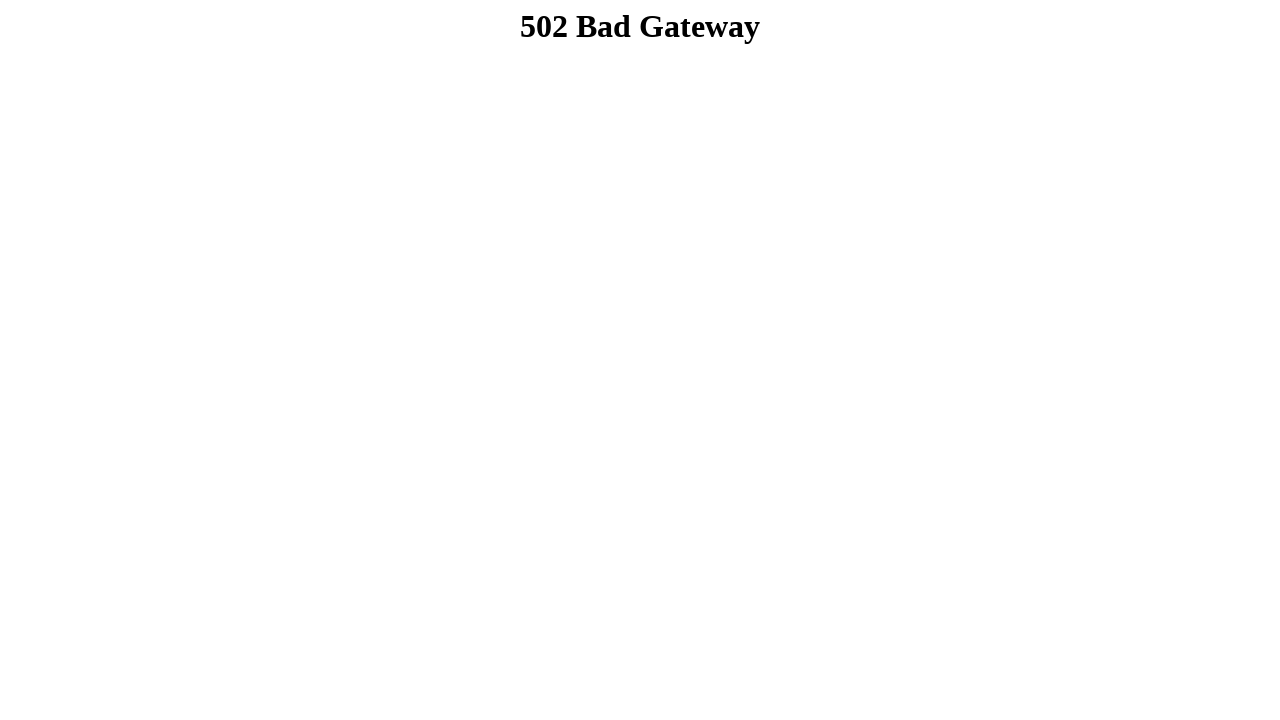

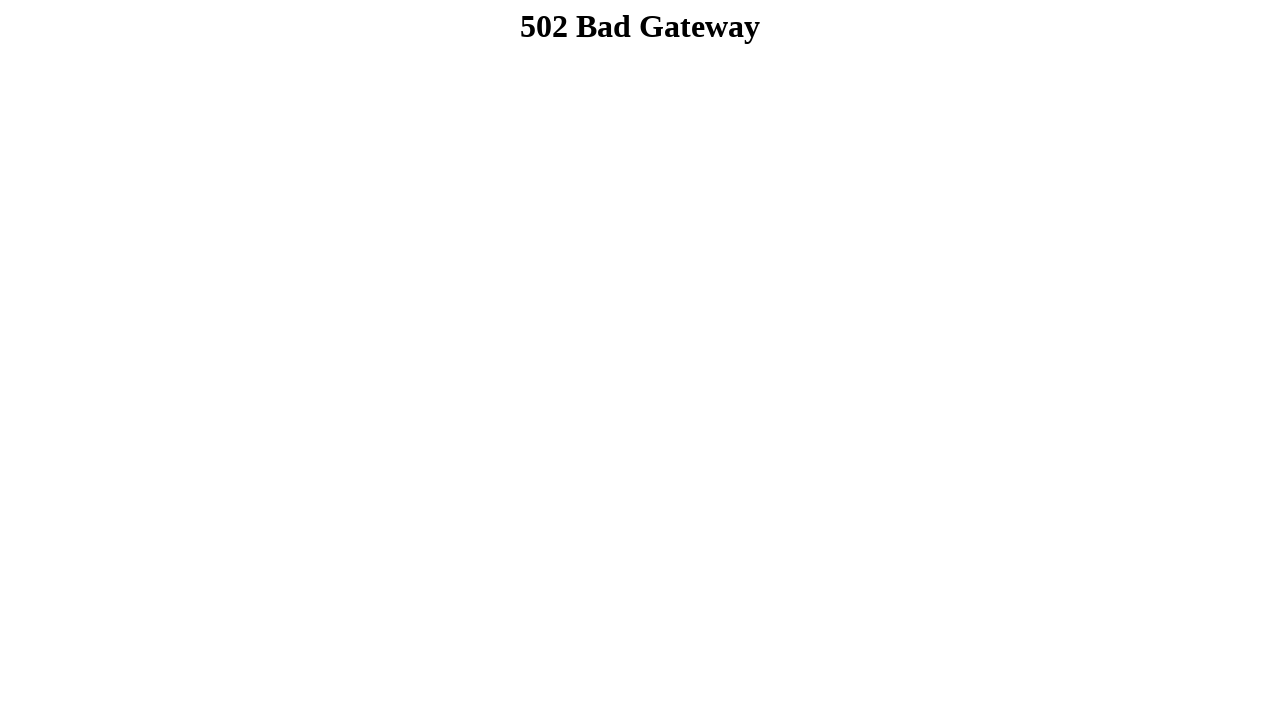